Tests drag and drop functionality within an iframe on jQuery UI demo page, then navigates to the Demos page

Starting URL: https://jqueryui.com/droppable/

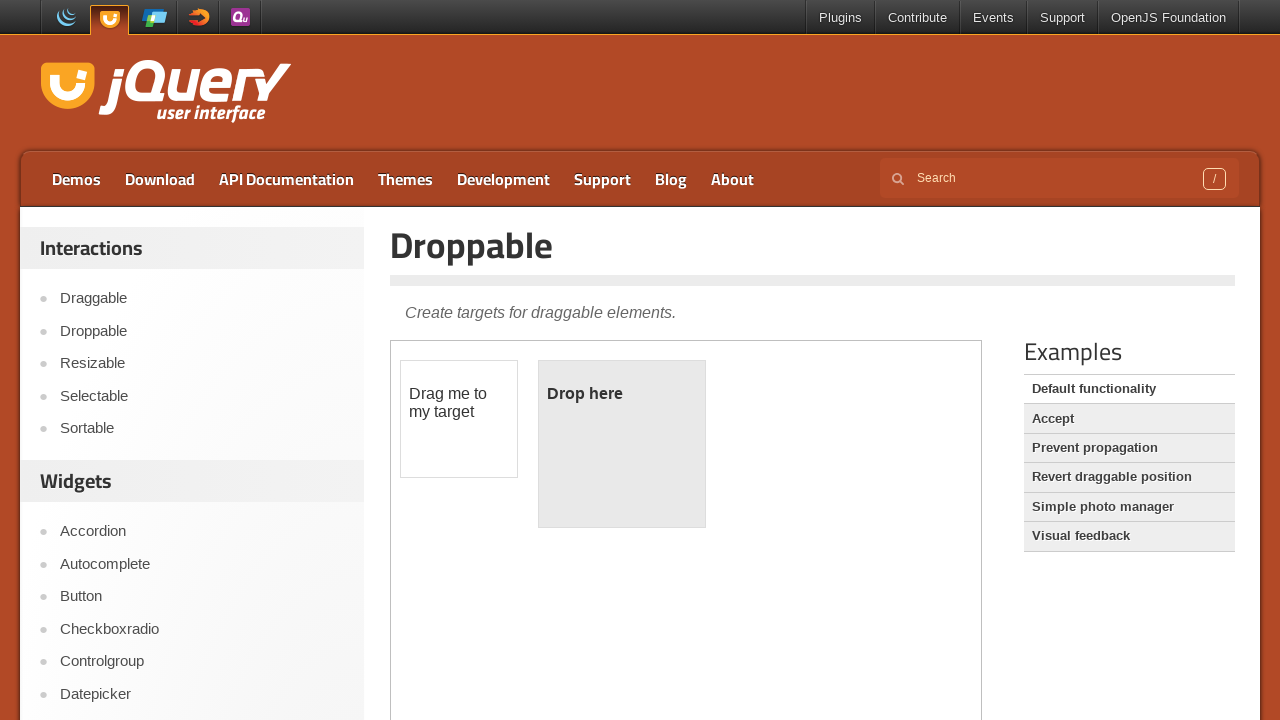

Located iframe containing drag and drop demo
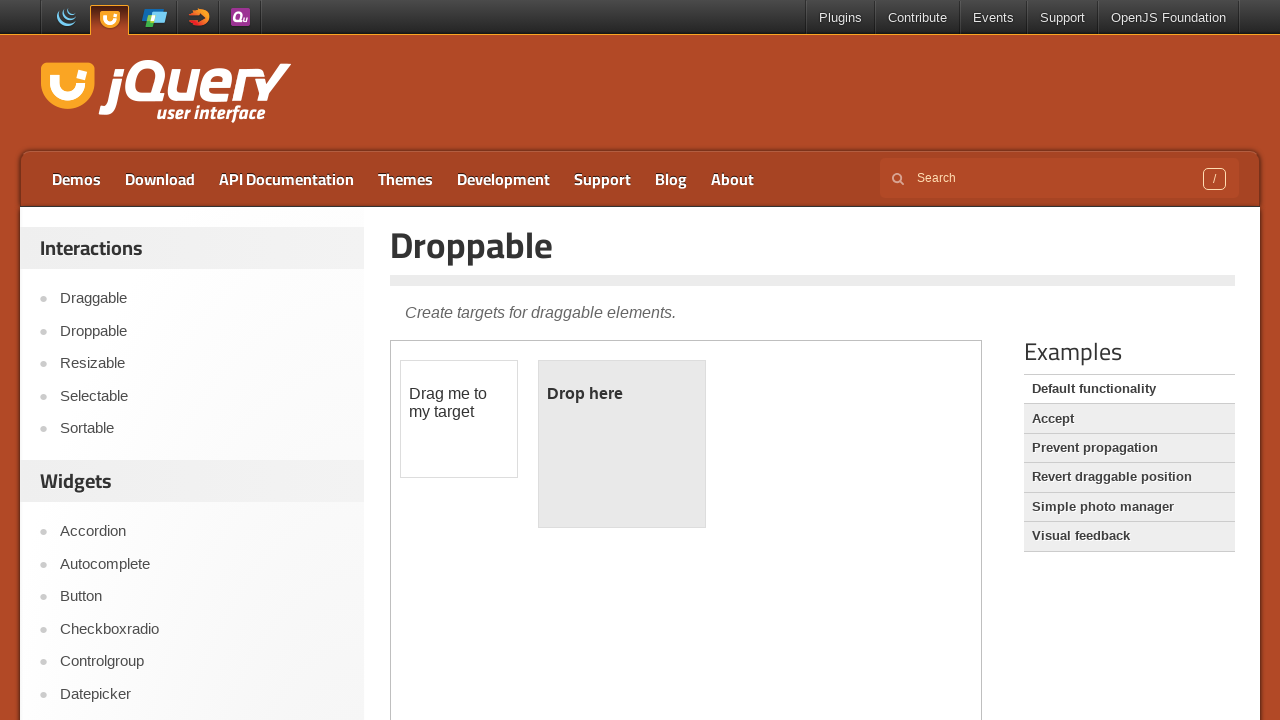

Located draggable element in iframe
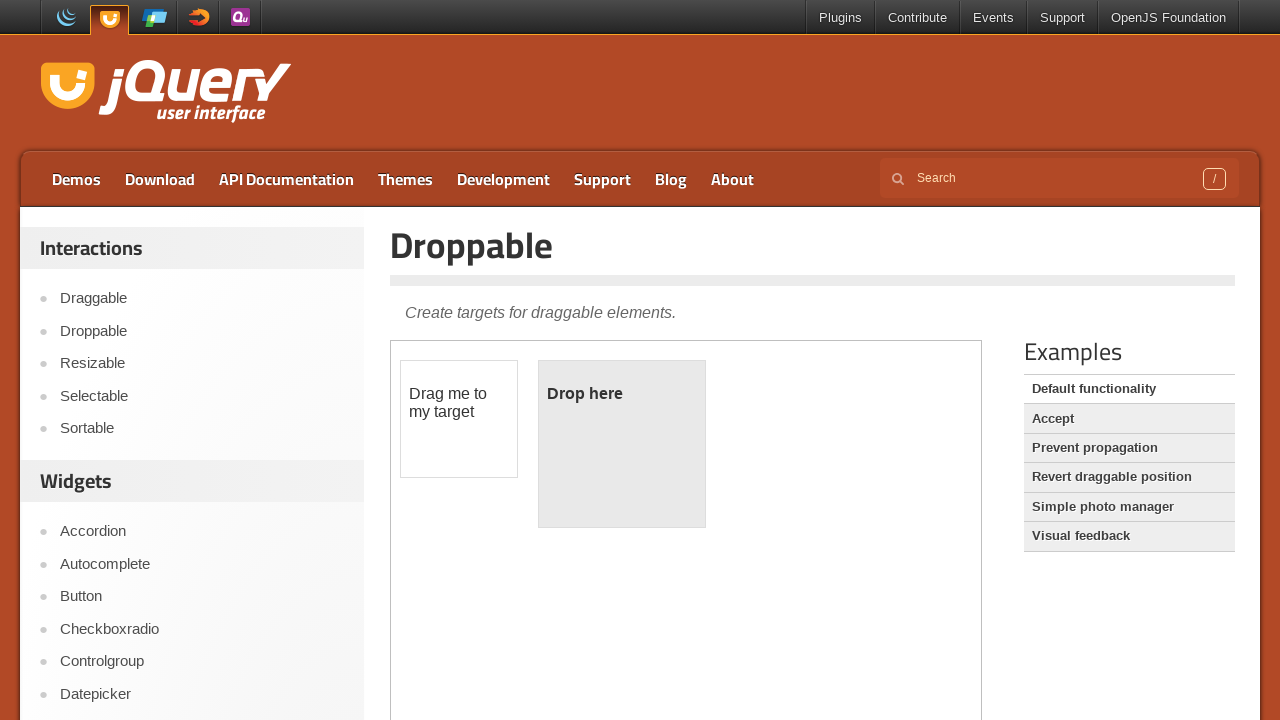

Located droppable target element in iframe
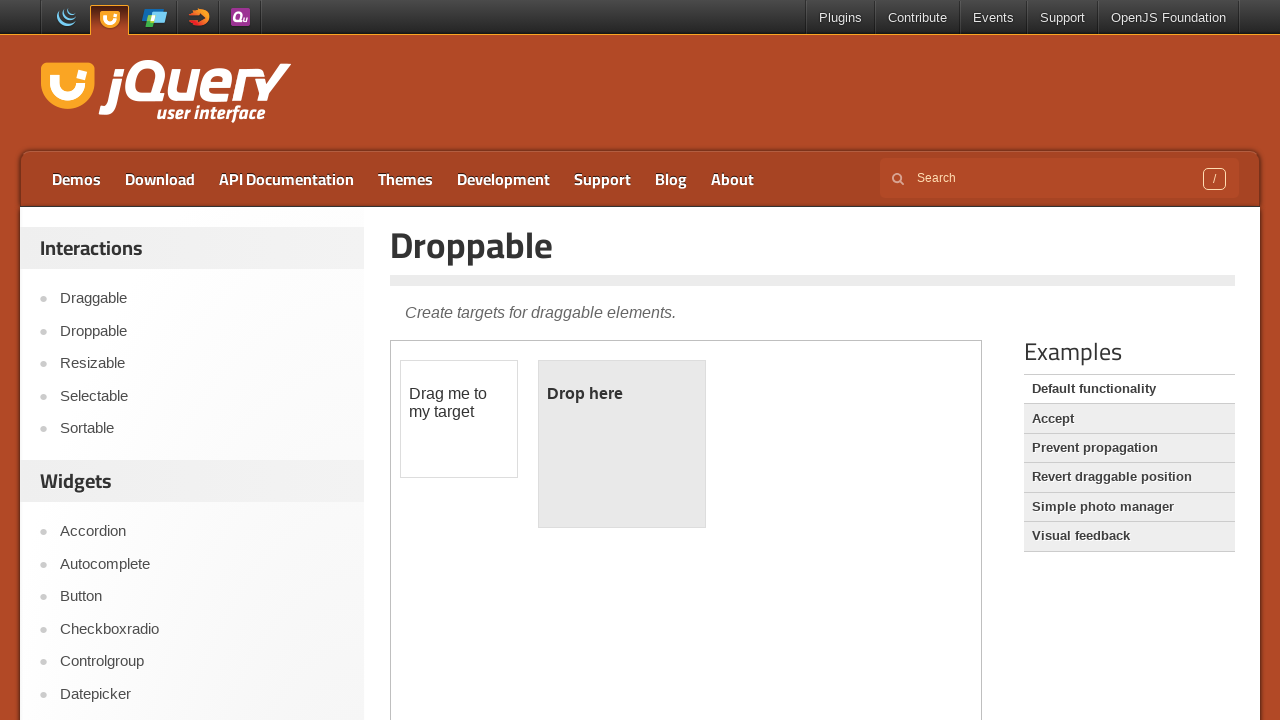

Performed drag and drop operation from draggable to droppable element at (622, 444)
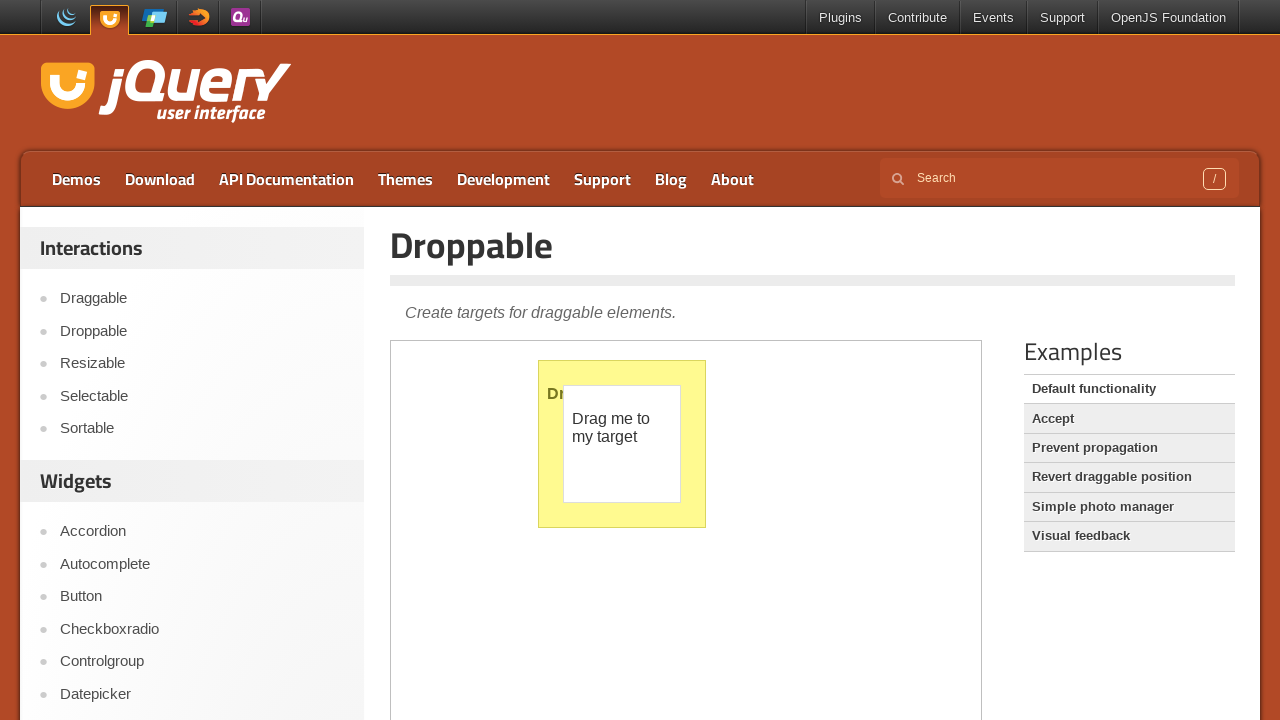

Clicked on Demos link to navigate to demos page at (76, 179) on text=Demos
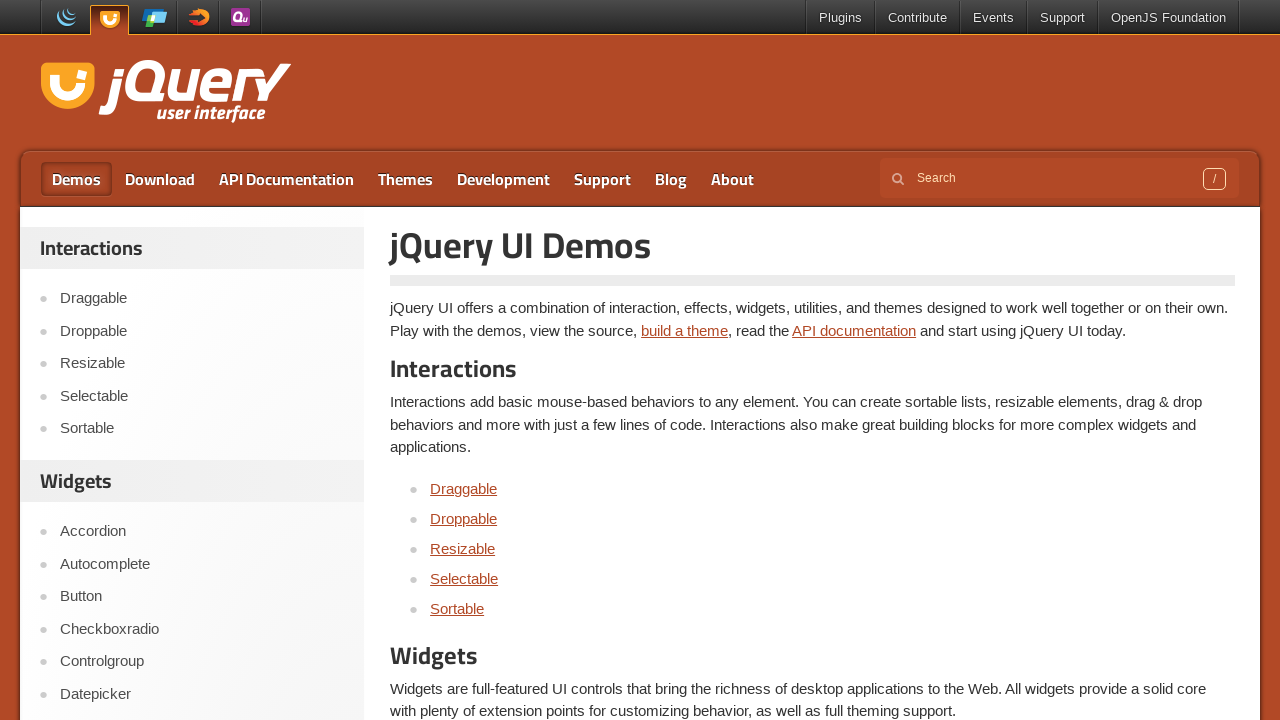

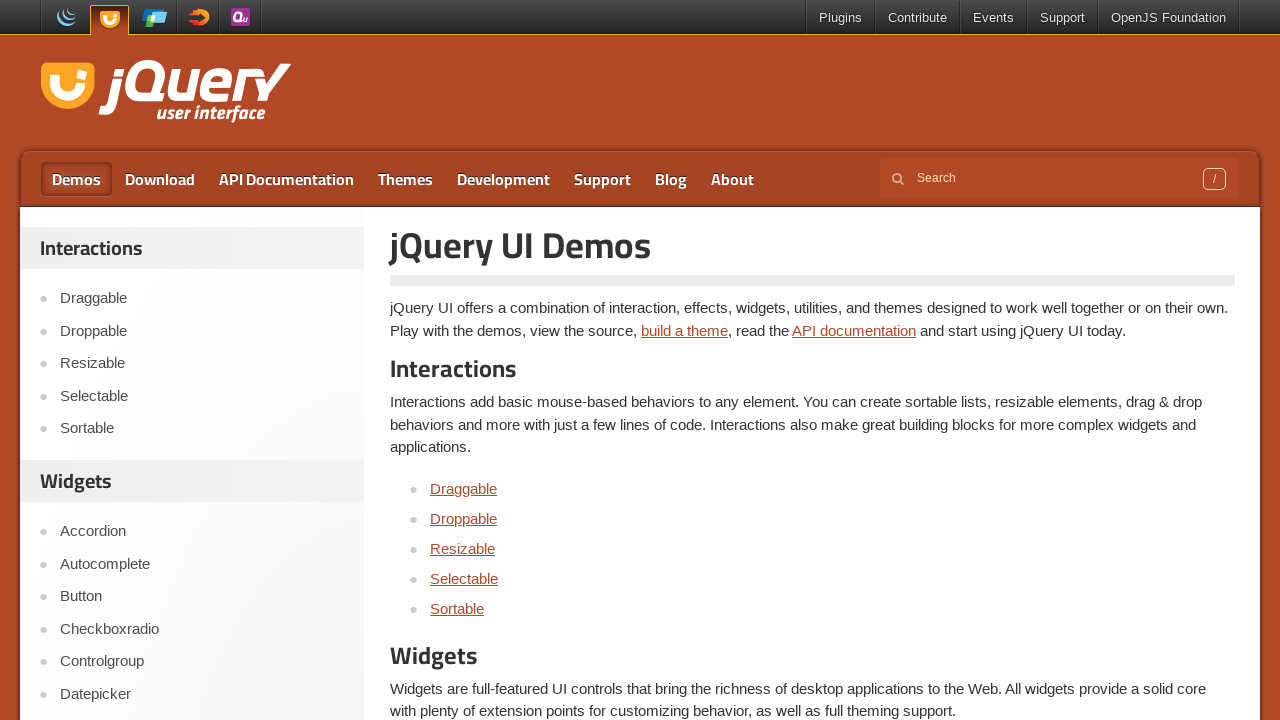